Tests dynamic controls page using explicit waits - clicks Remove button, waits for "It's gone!" message, clicks Add button, and waits for "It's back!" message.

Starting URL: https://the-internet.herokuapp.com/dynamic_controls

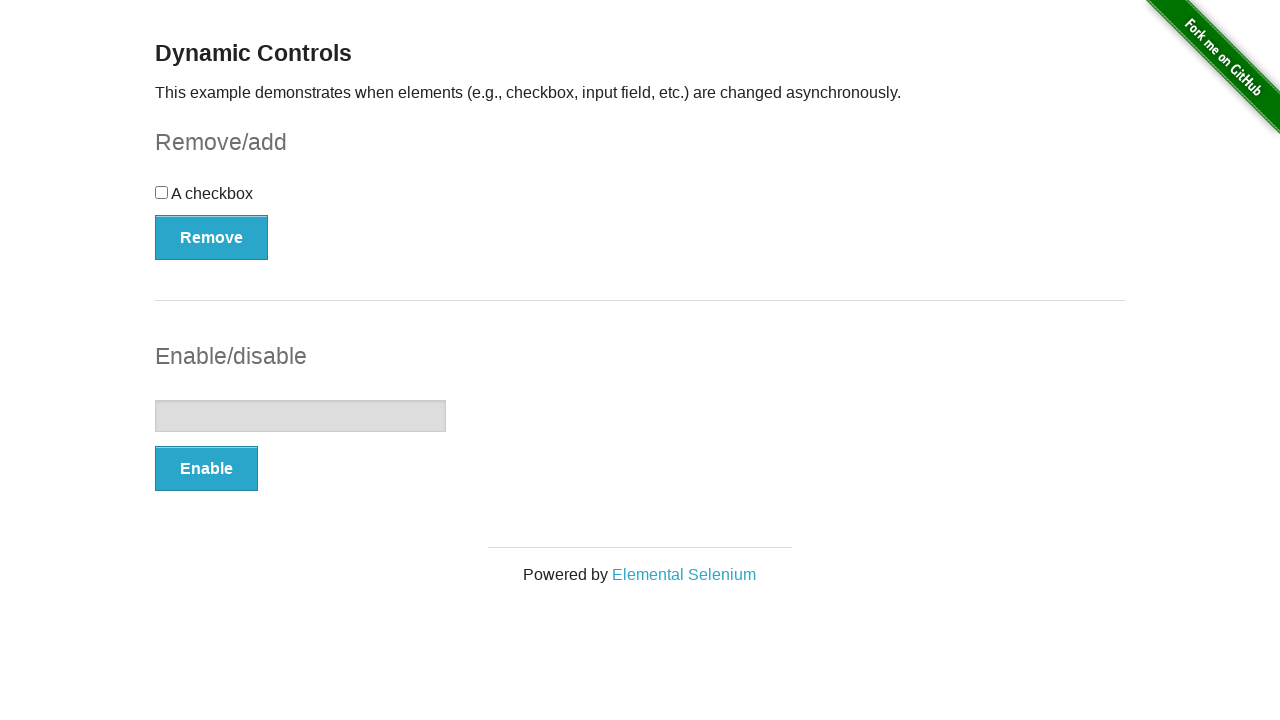

Clicked Remove button at (212, 237) on xpath=(//button[@type='button'])[1]
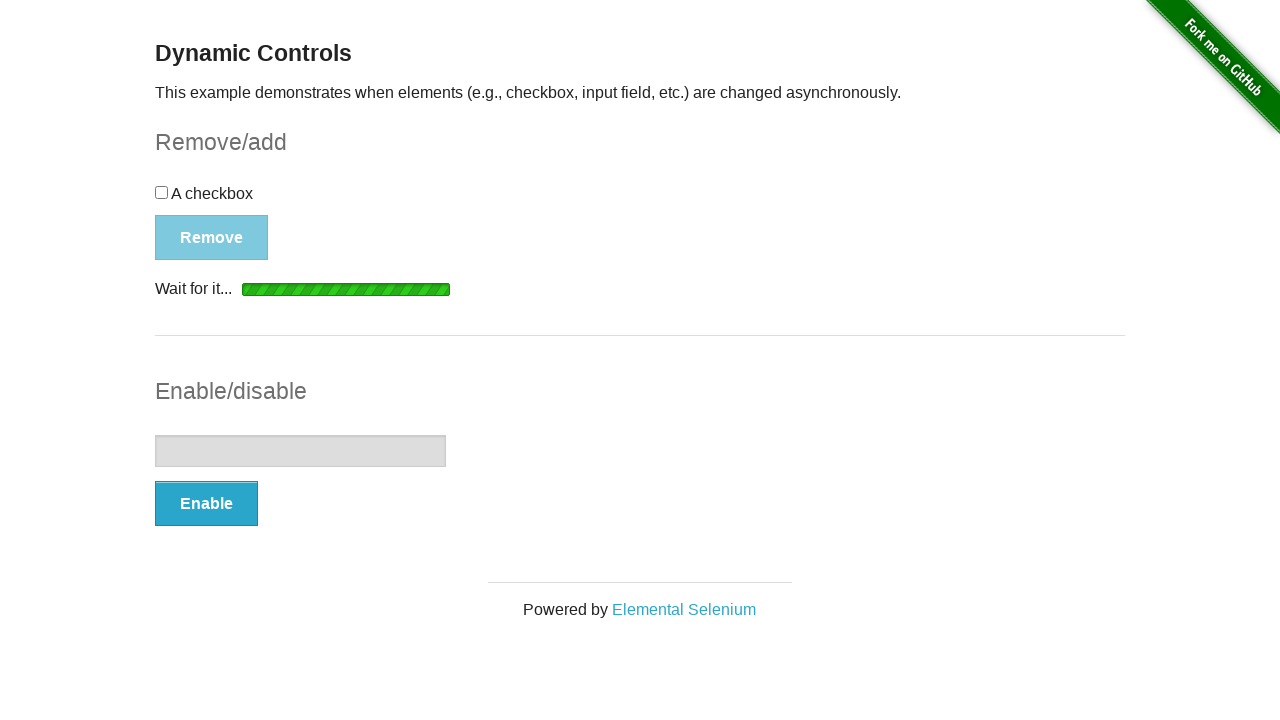

Waited for 'It's gone!' message to be visible
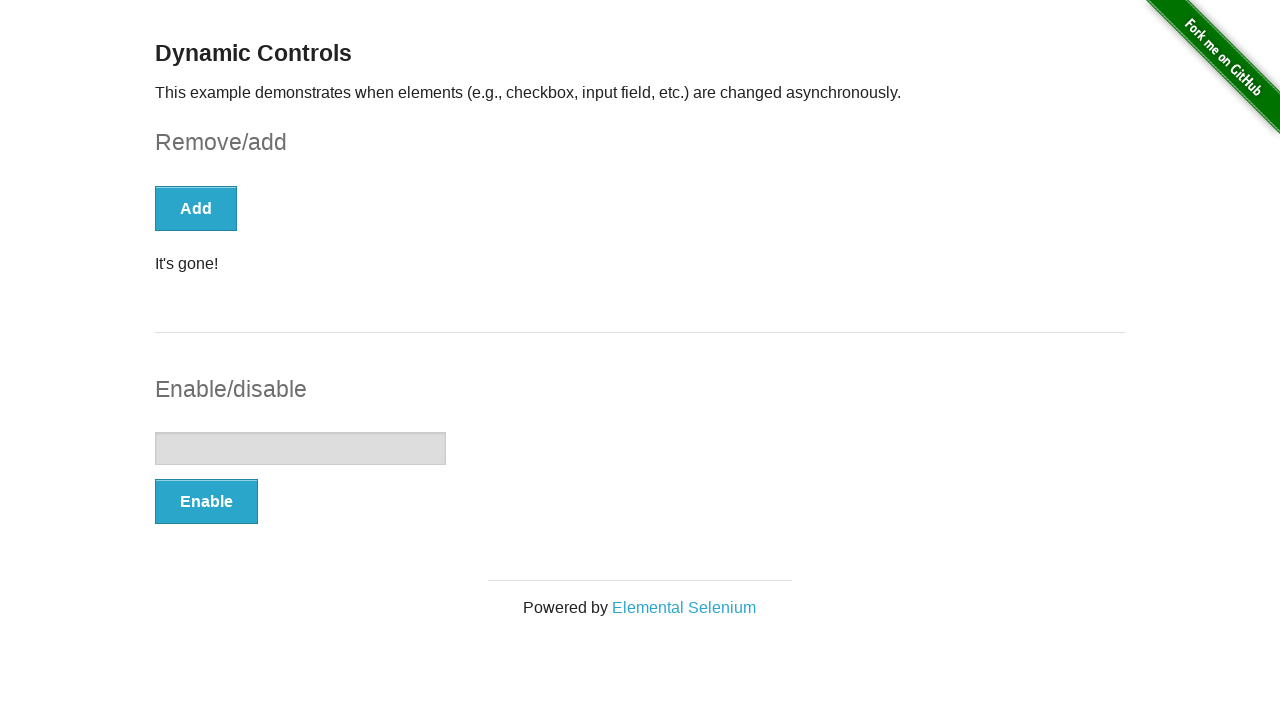

Verified 'It's gone!' message is visible
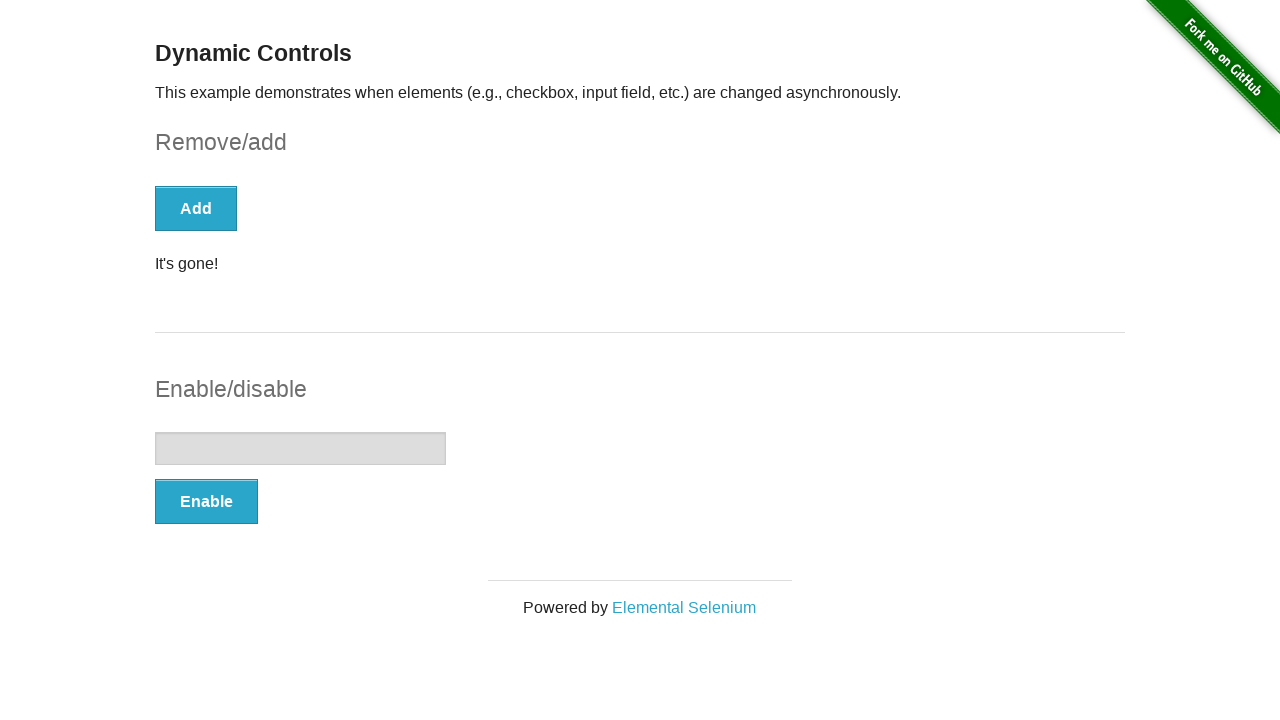

Clicked Add button at (196, 208) on xpath=(//button[@type='button'])[1]
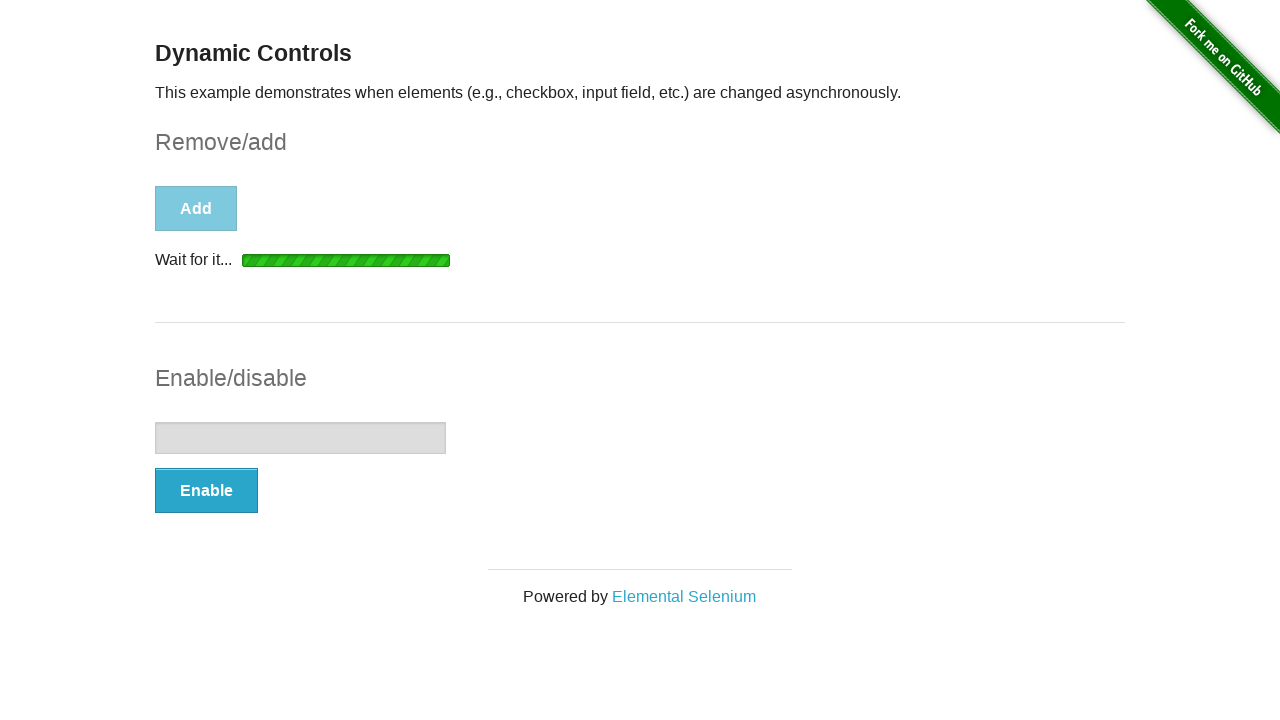

Waited for 'It's back!' message to be visible
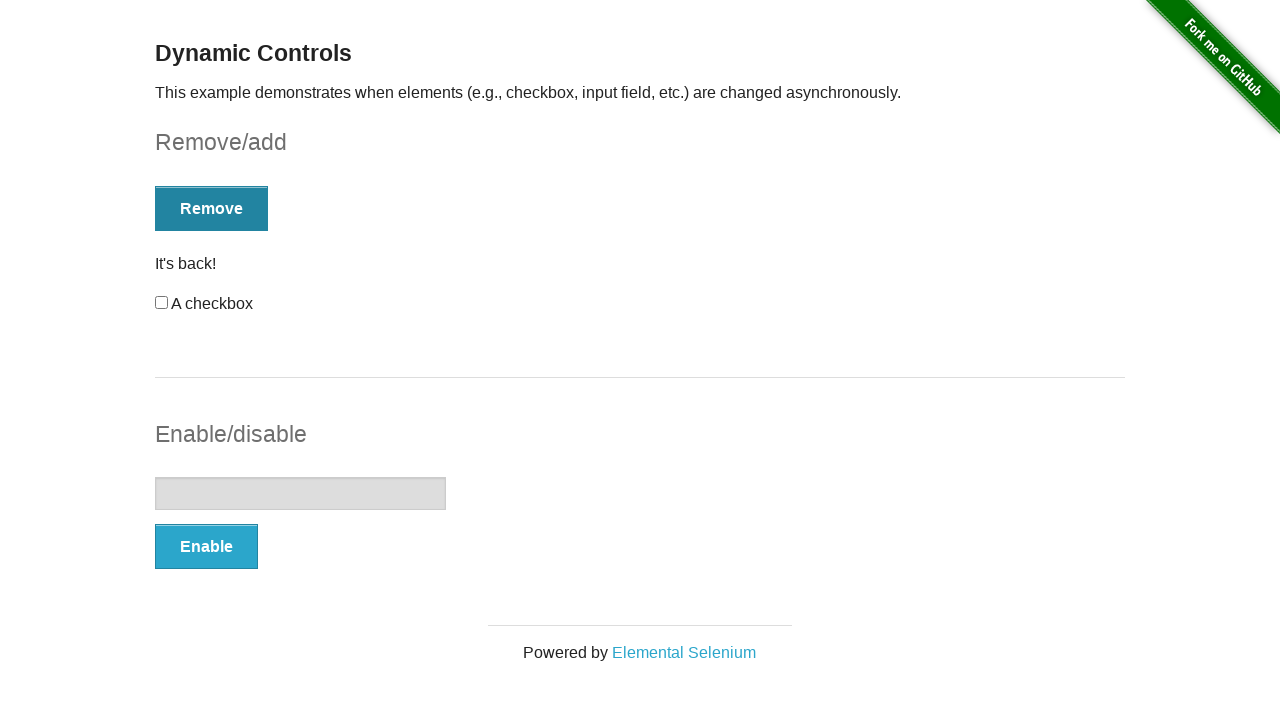

Verified 'It's back!' message is visible
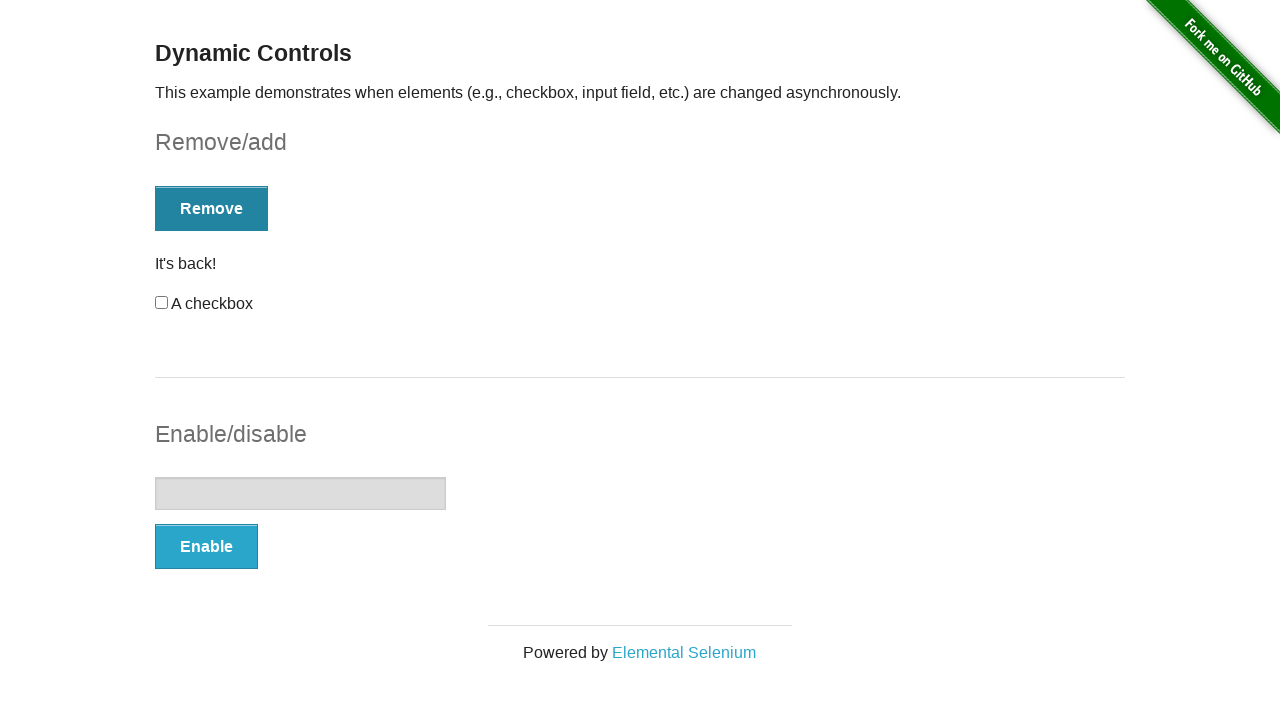

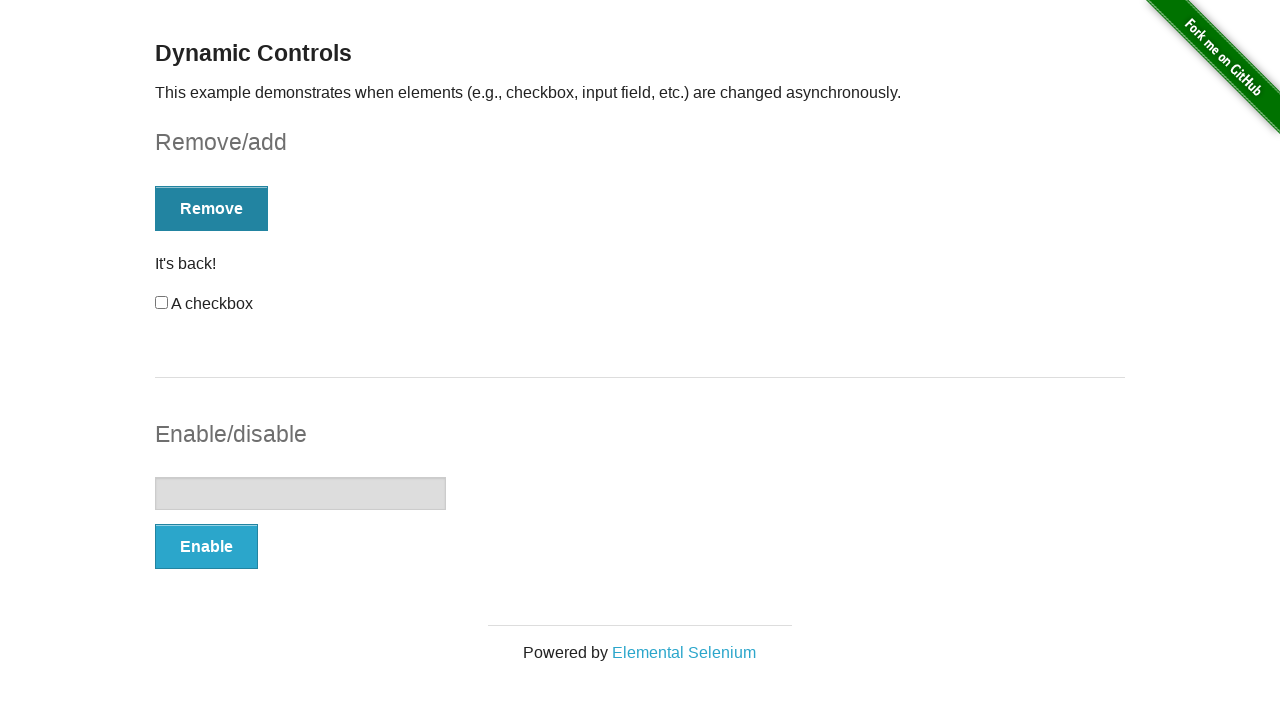